Tests clicking the Elements header first to collapse it, then clicking the Widgets header

Starting URL: https://demoqa.com/elements

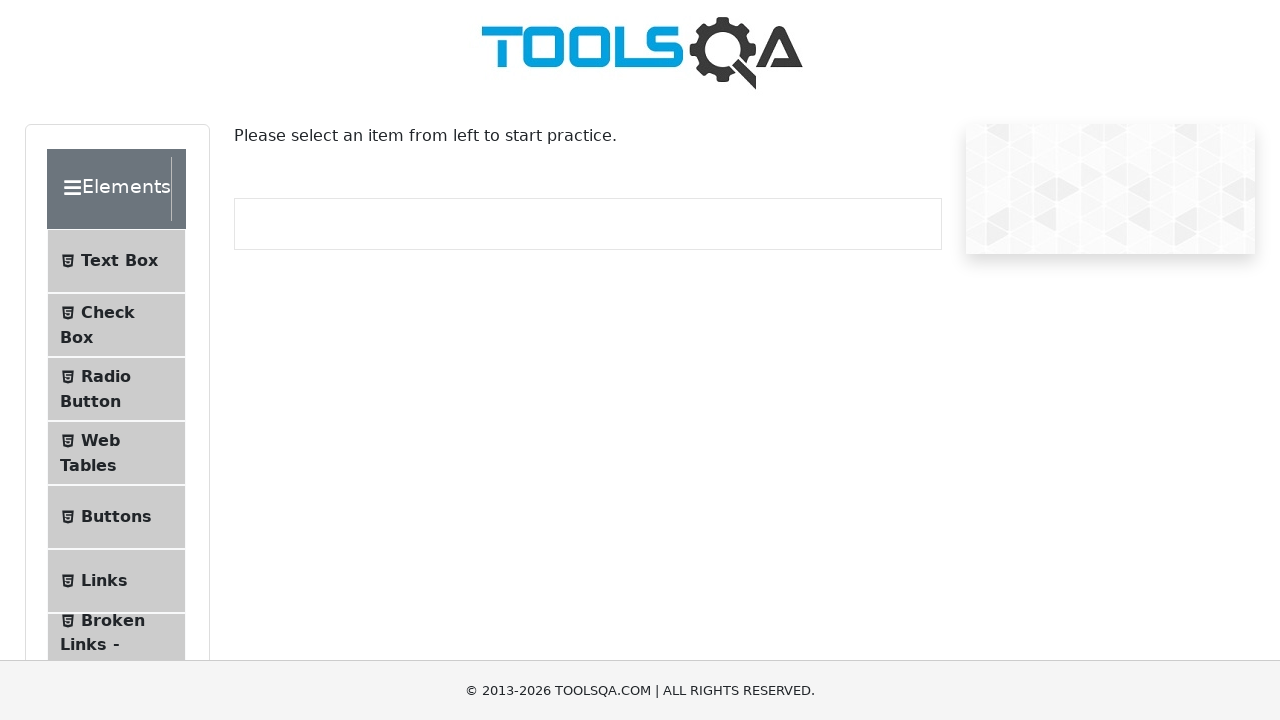

Clicked Elements header to collapse it at (116, 189) on div.header-wrapper:has-text('Elements')
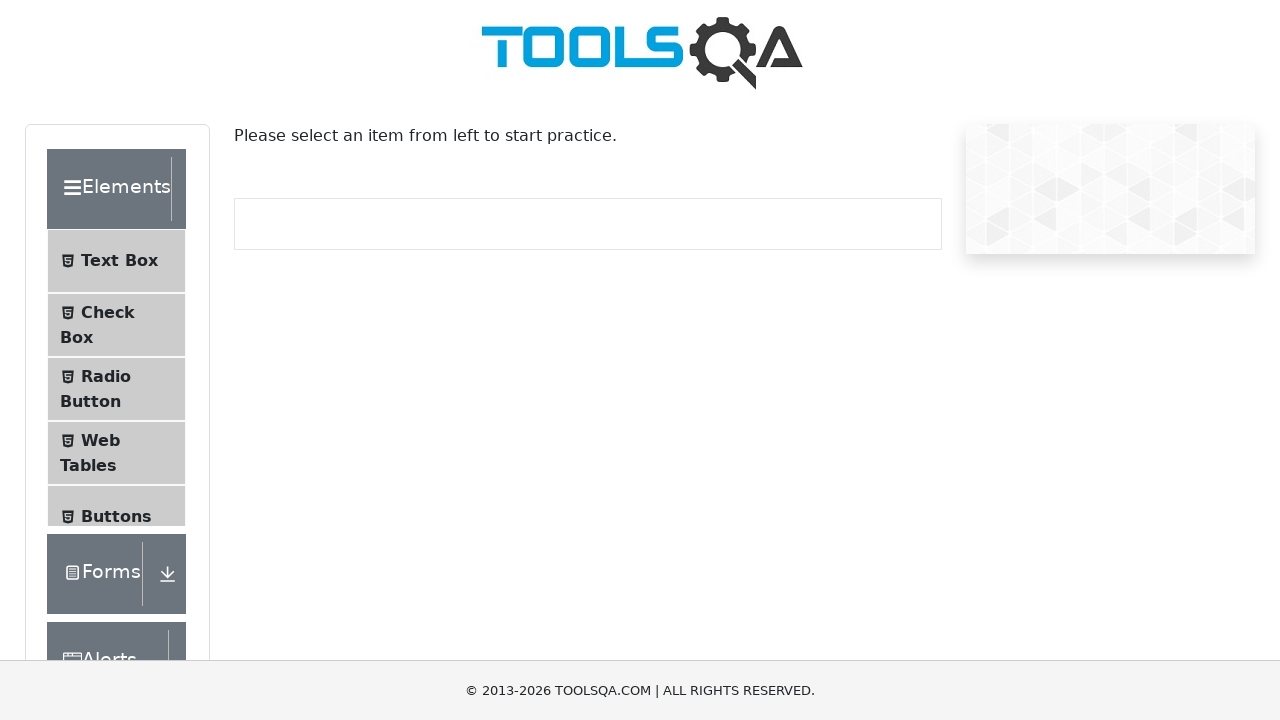

Clicked Widgets header at (116, 453) on div.header-wrapper:has-text('Widgets')
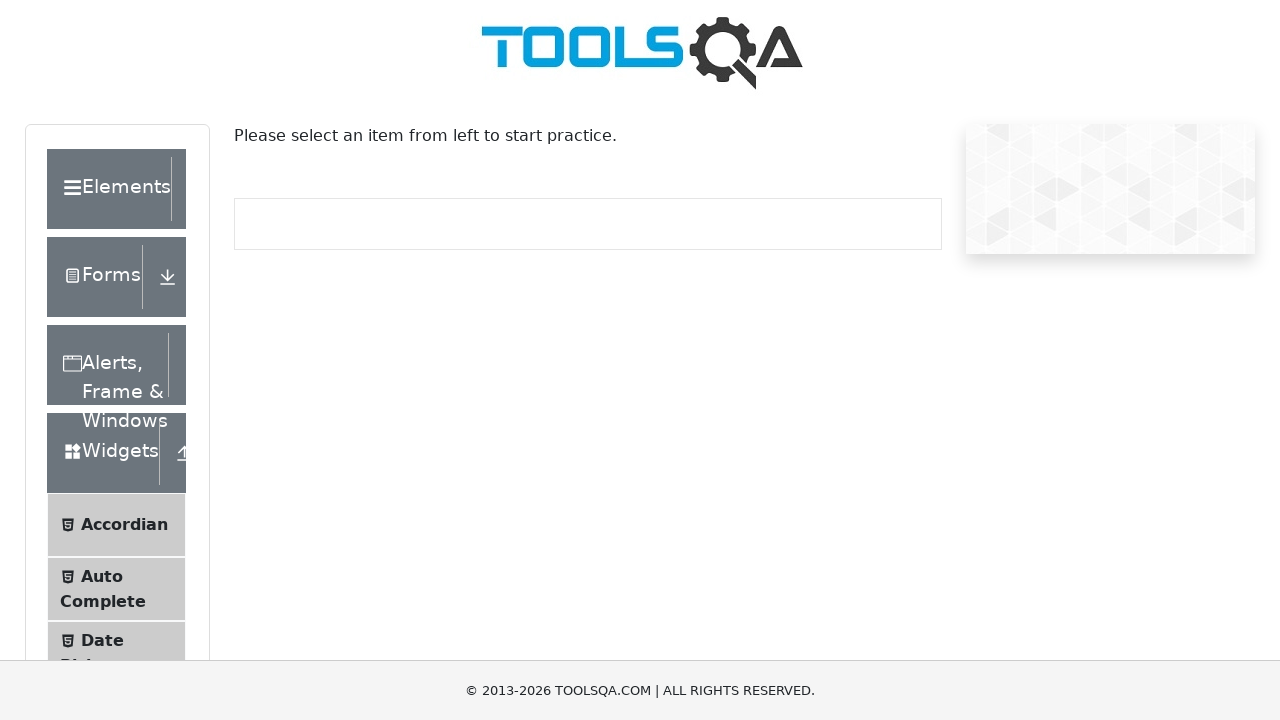

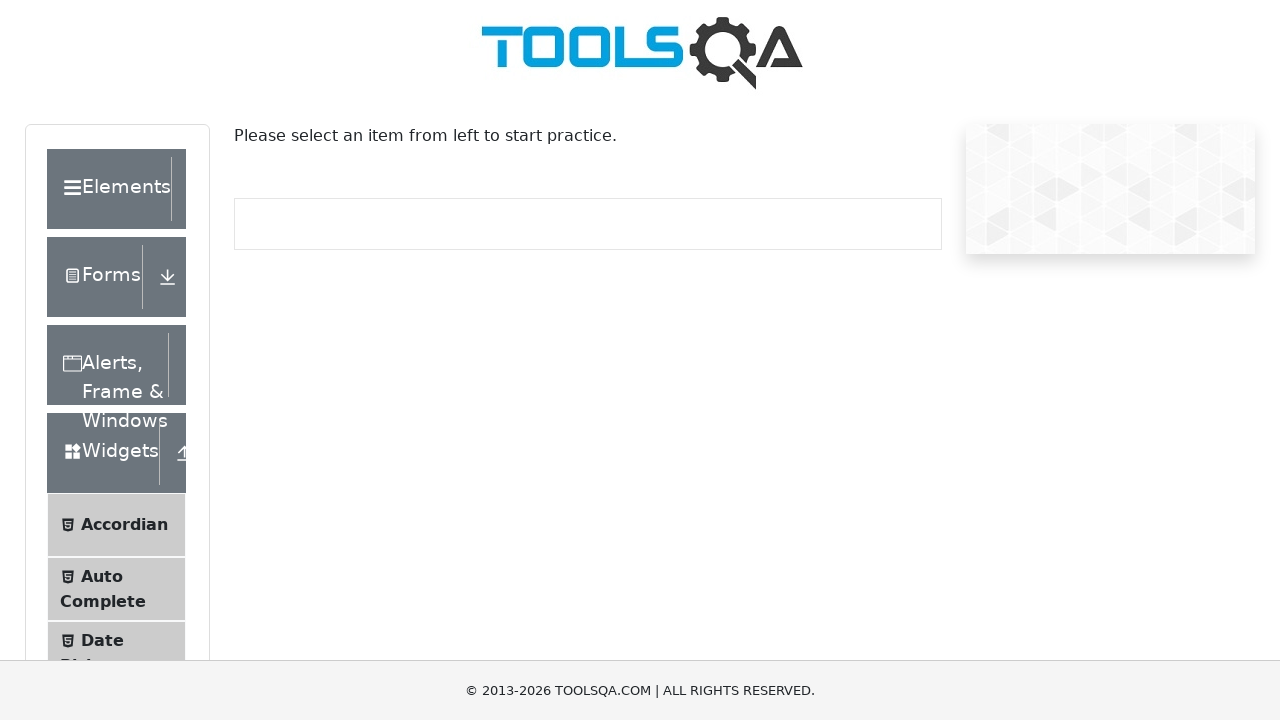